Tests autocomplete functionality by typing a partial country name, waiting for suggestions to appear, and selecting "India" from the dropdown list.

Starting URL: https://rahulshettyacademy.com/AutomationPractice/

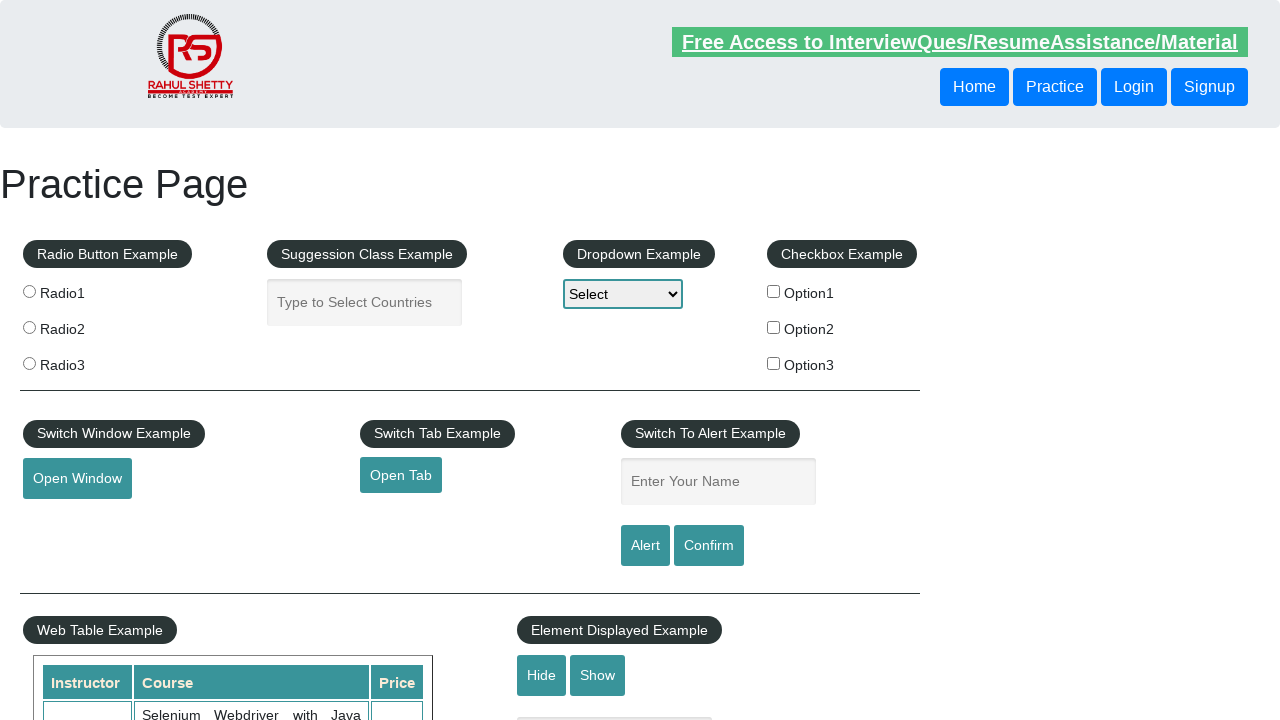

Typed 'Ind' into autocomplete field on #autocomplete
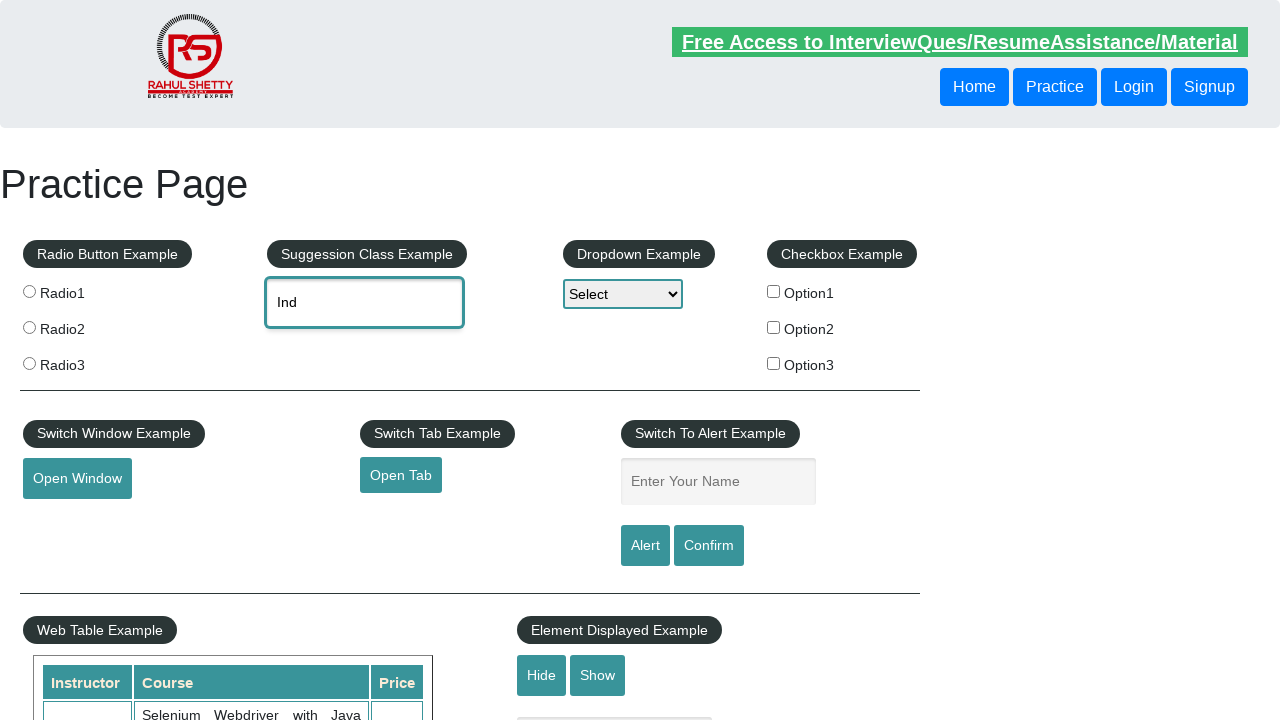

Autocomplete suggestions appeared
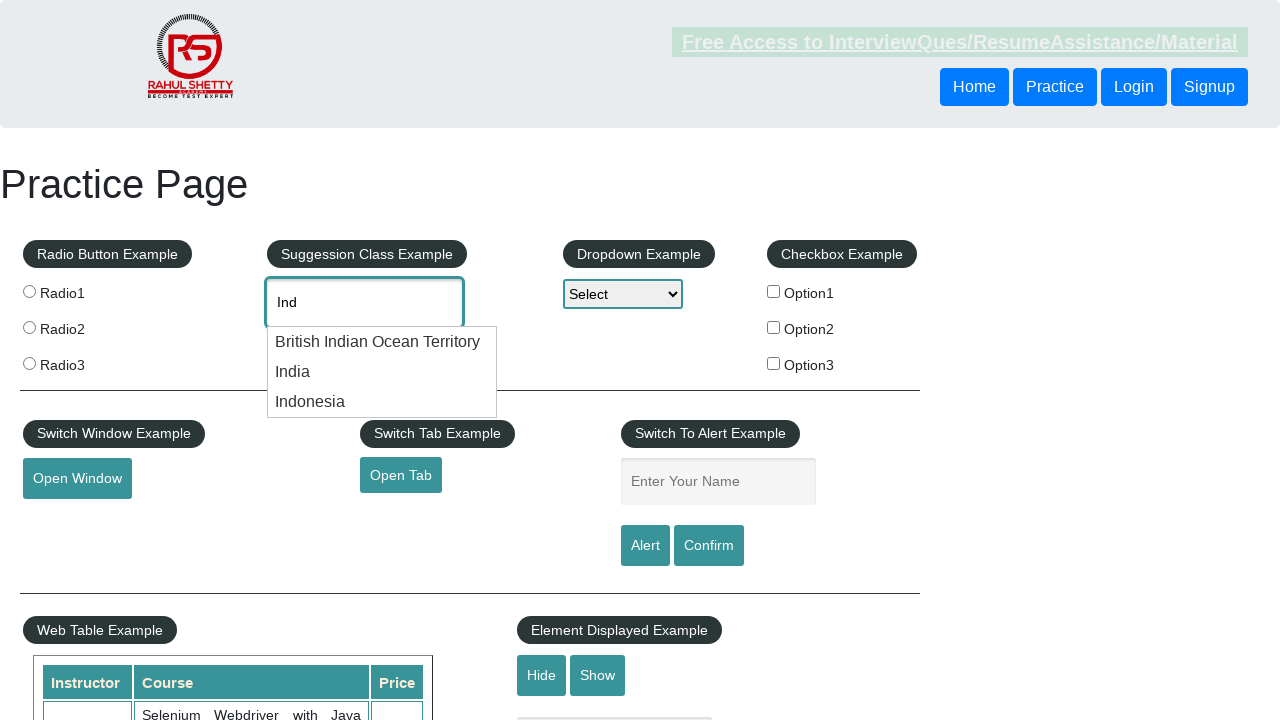

Retrieved all autocomplete suggestion options
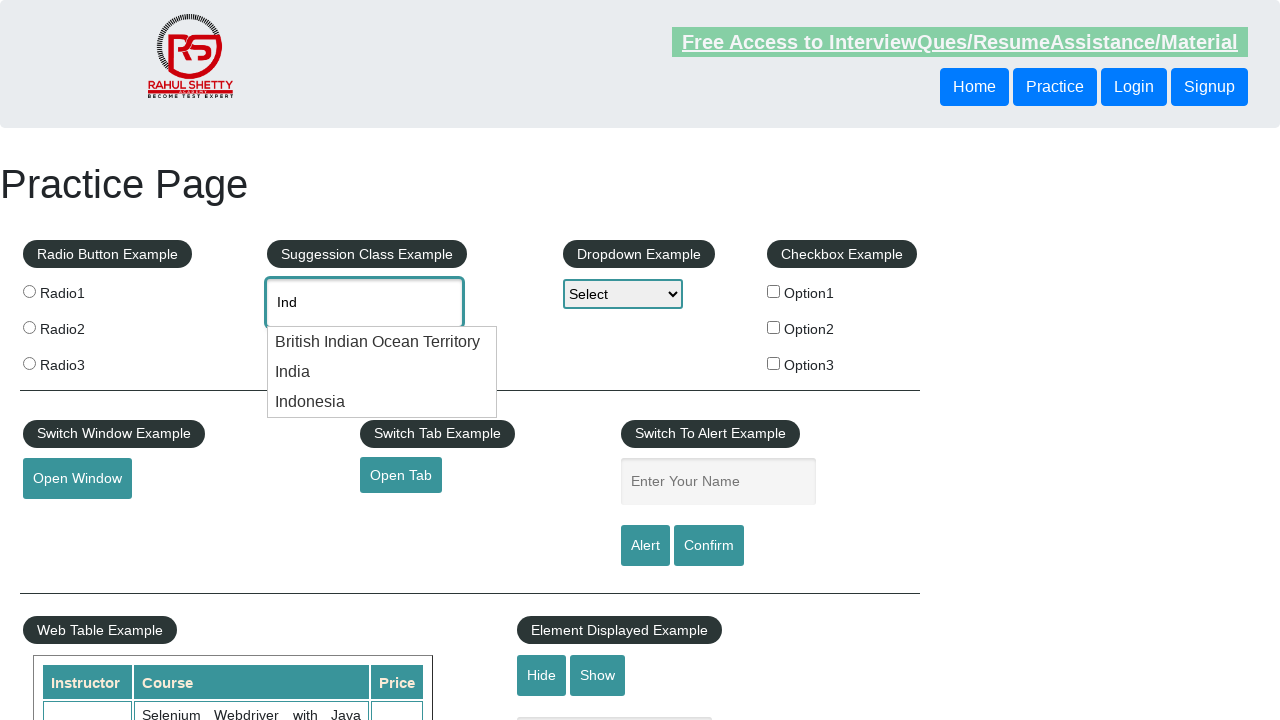

Selected 'India' from autocomplete dropdown at (382, 372) on li.ui-menu-item div >> nth=1
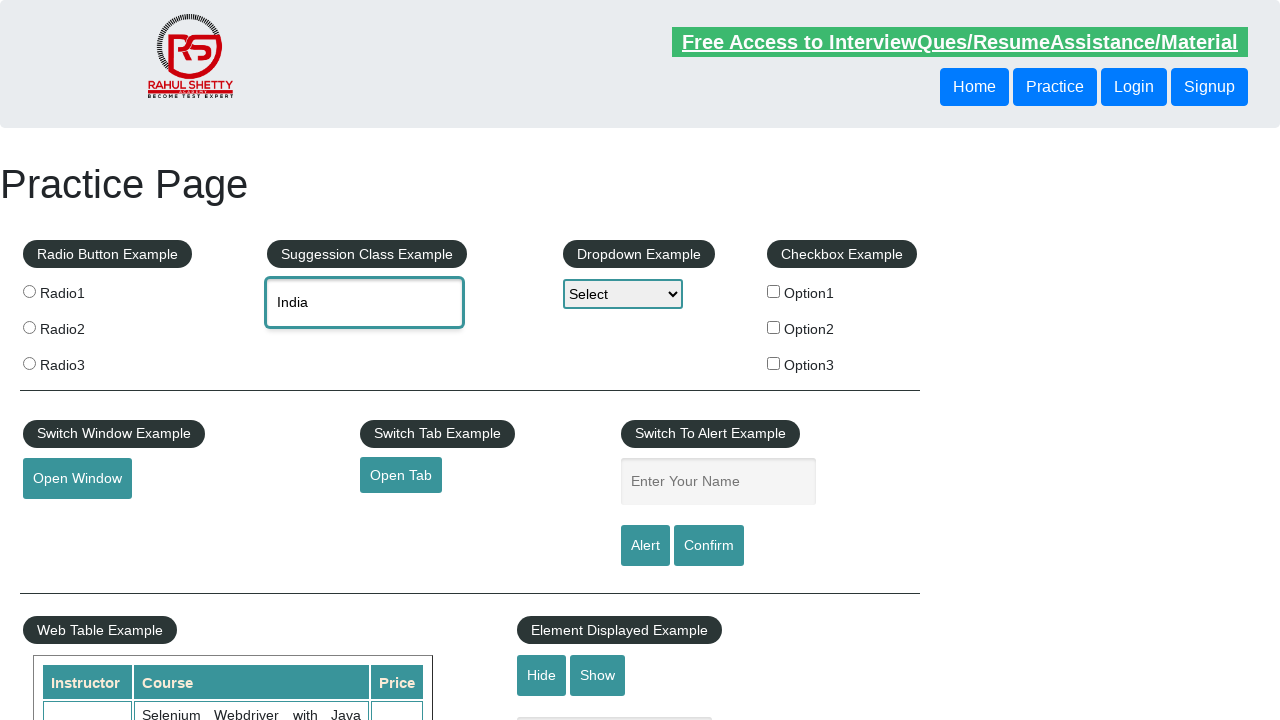

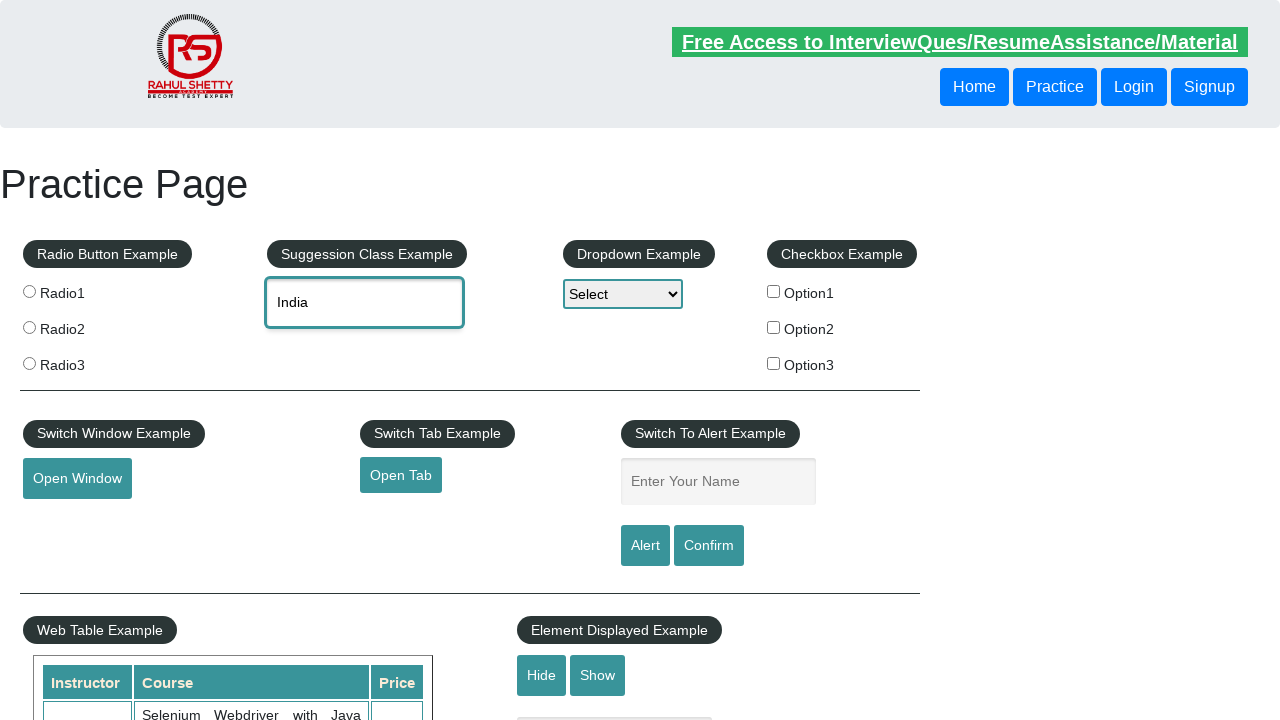